Tests calendar/date picker functionality by opening a date picker, navigating forward through months to select a future date (September 14, 2023), and then navigating backward to select a past date (March 14, 2023).

Starting URL: https://www.hyrtutorials.com/p/calendar-practice.html

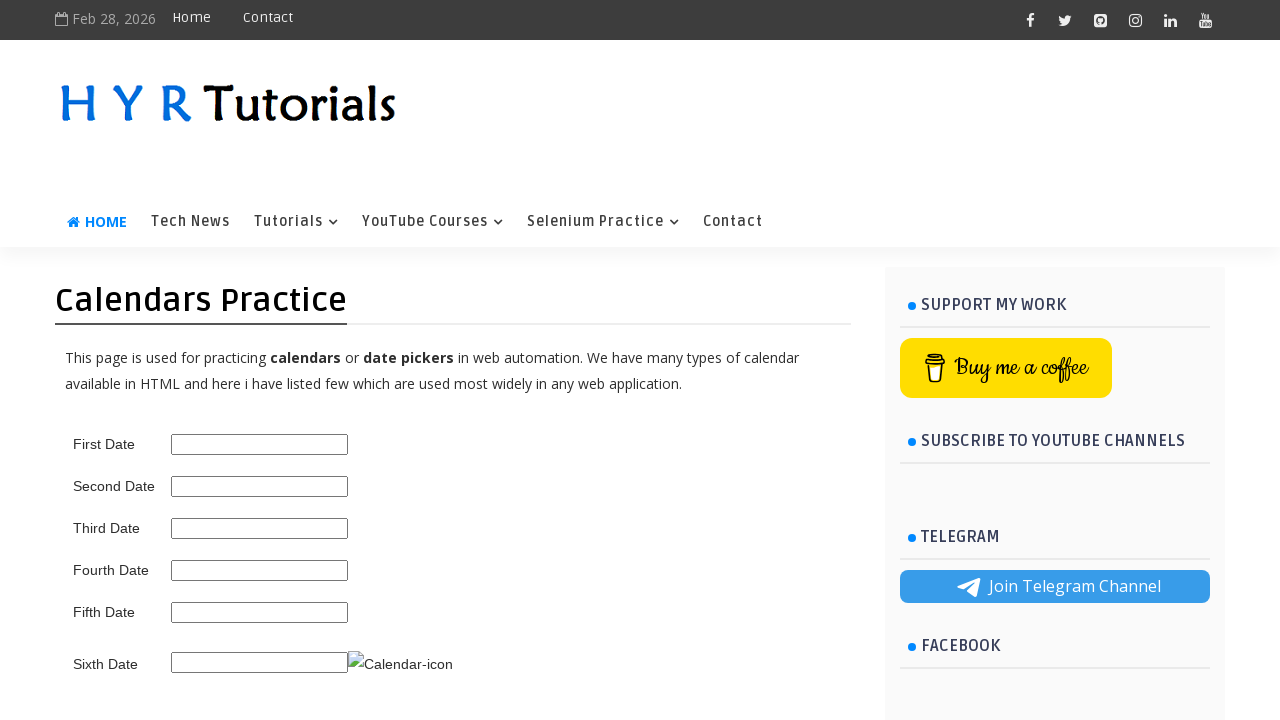

Clicked first date picker to open calendar at (260, 444) on #first_date_picker
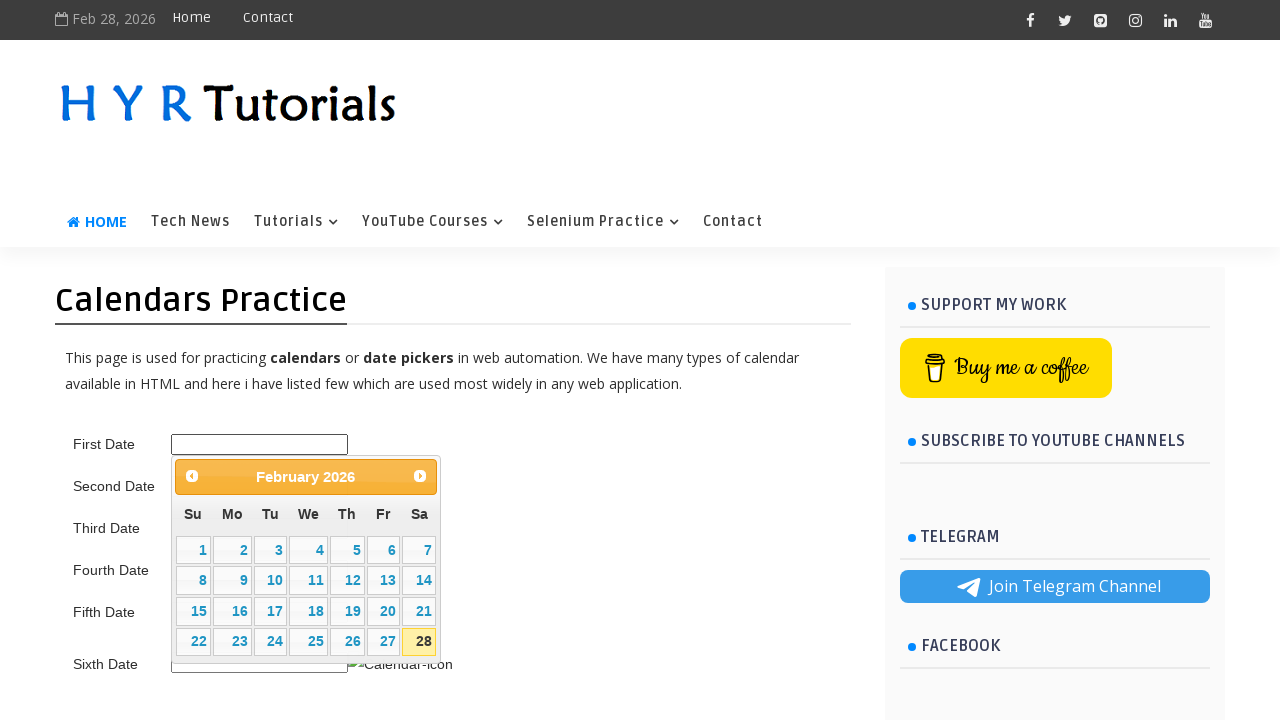

Clicked next month button to navigate forward at (420, 476) on xpath=//*[@id='ui-datepicker-div']/div/a[2]/span
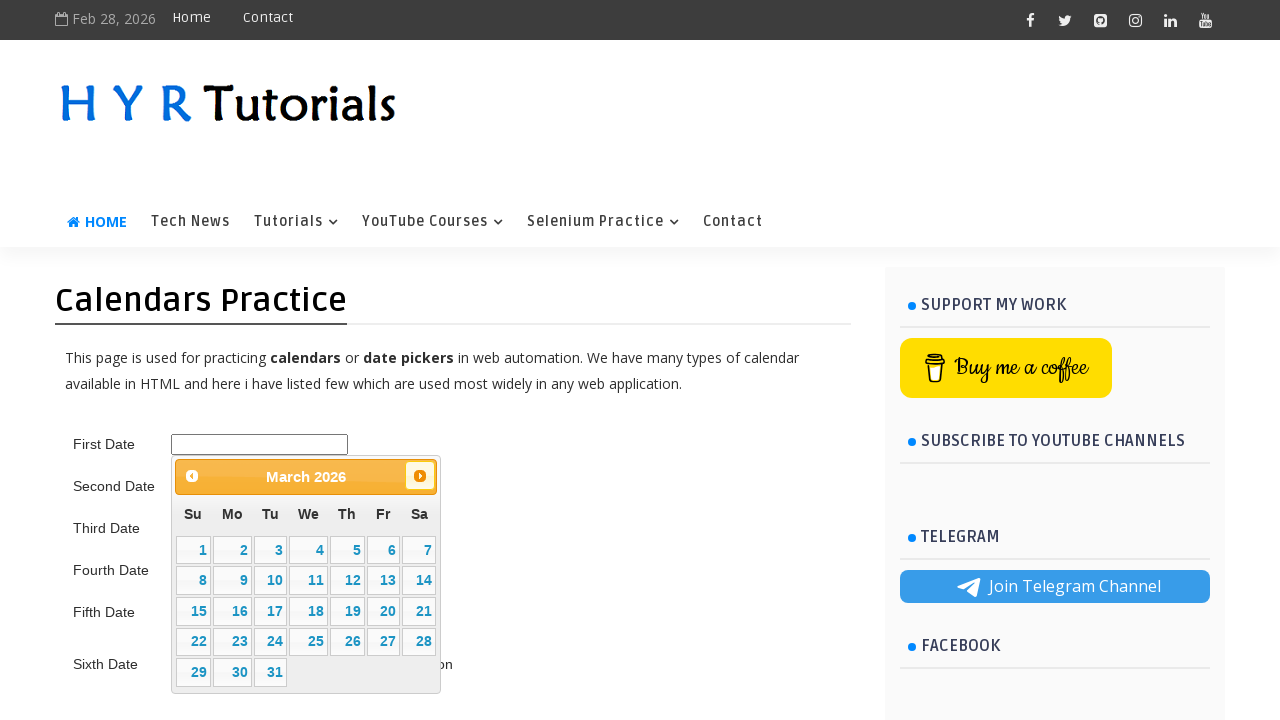

Retrieved current calendar month (March) and year (2026)
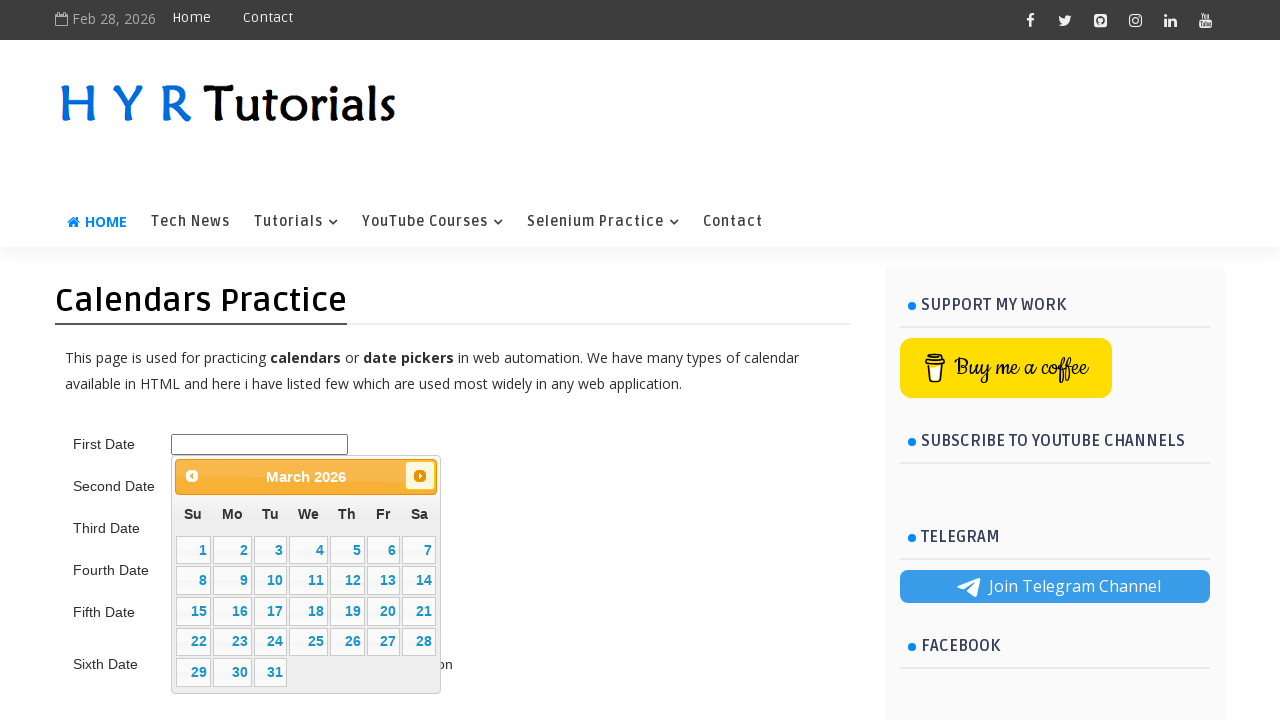

Clicked next month button to navigate forward at (420, 476) on xpath=//*[@id='ui-datepicker-div']/div/a[2]/span
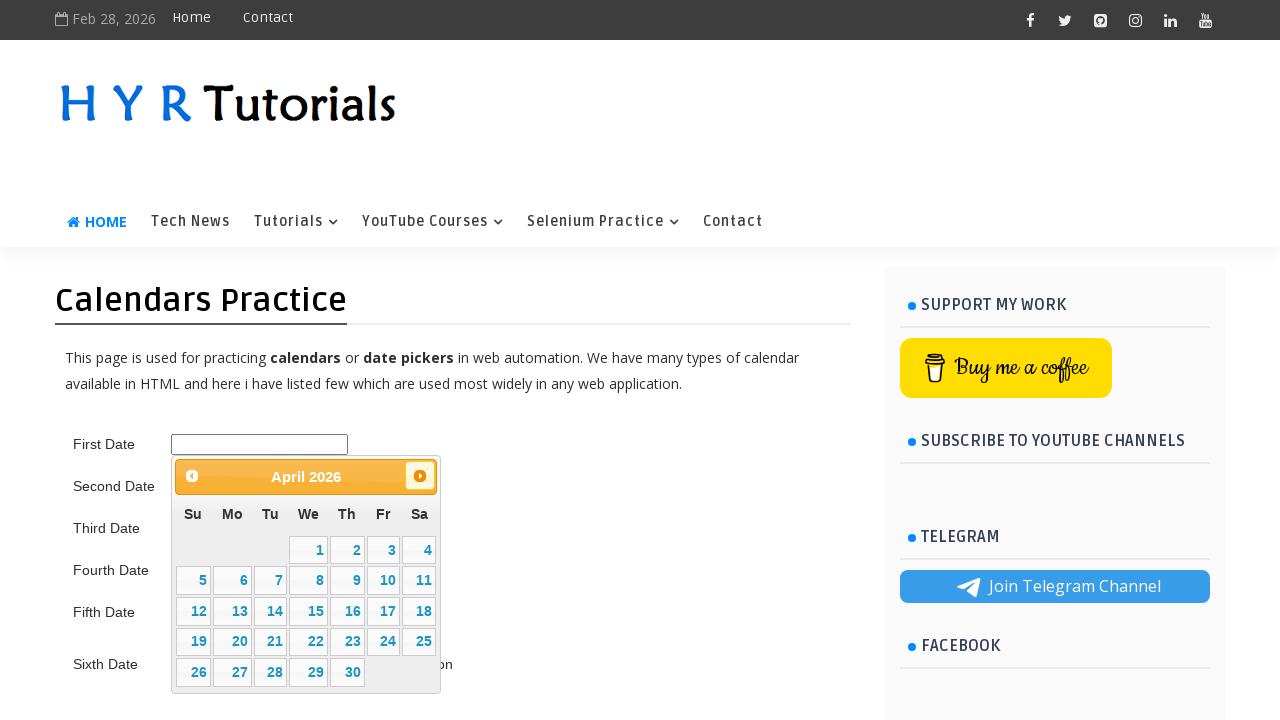

Retrieved current calendar month (April) and year (2026)
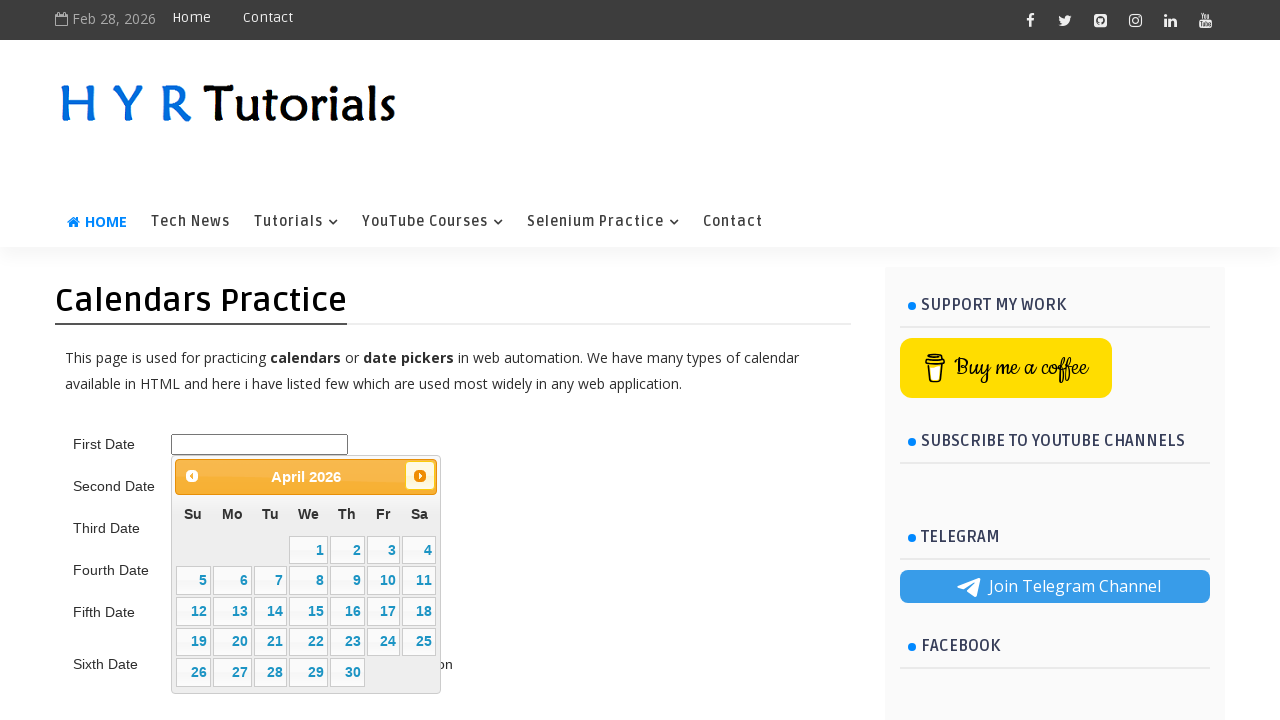

Clicked next month button to navigate forward at (420, 476) on xpath=//*[@id='ui-datepicker-div']/div/a[2]/span
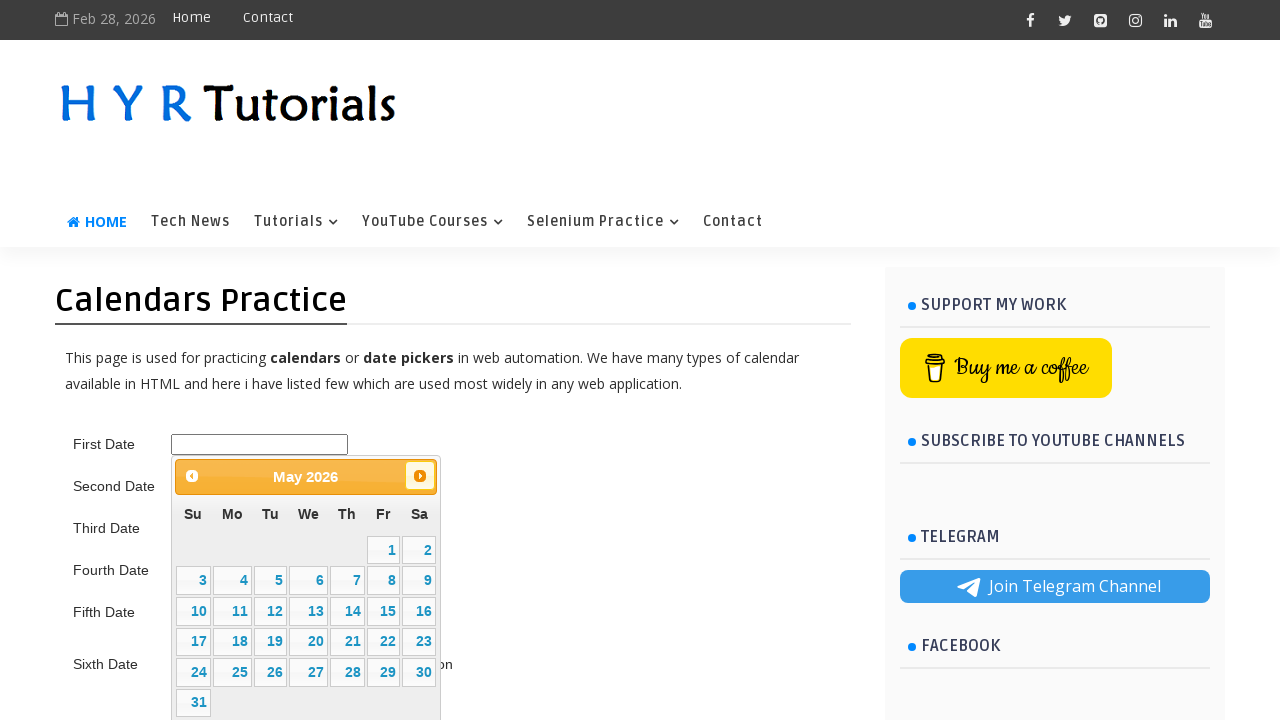

Retrieved current calendar month (May) and year (2026)
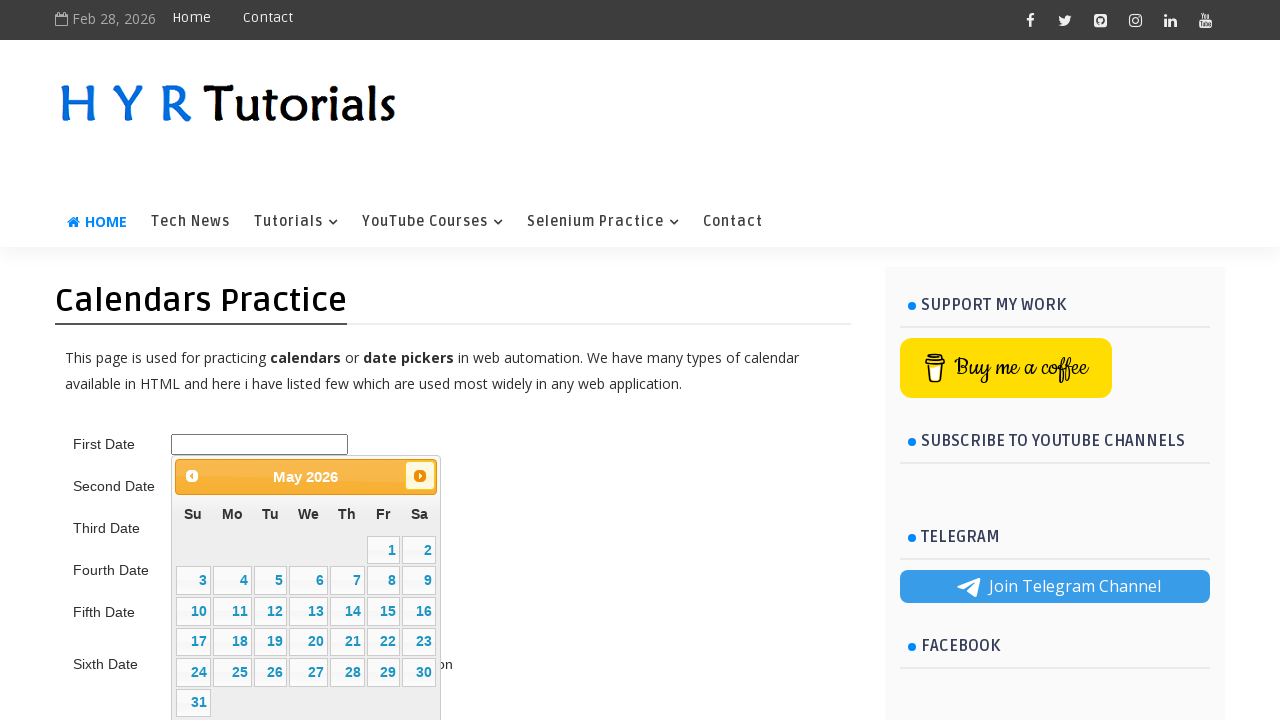

Clicked next month button to navigate forward at (420, 476) on xpath=//*[@id='ui-datepicker-div']/div/a[2]/span
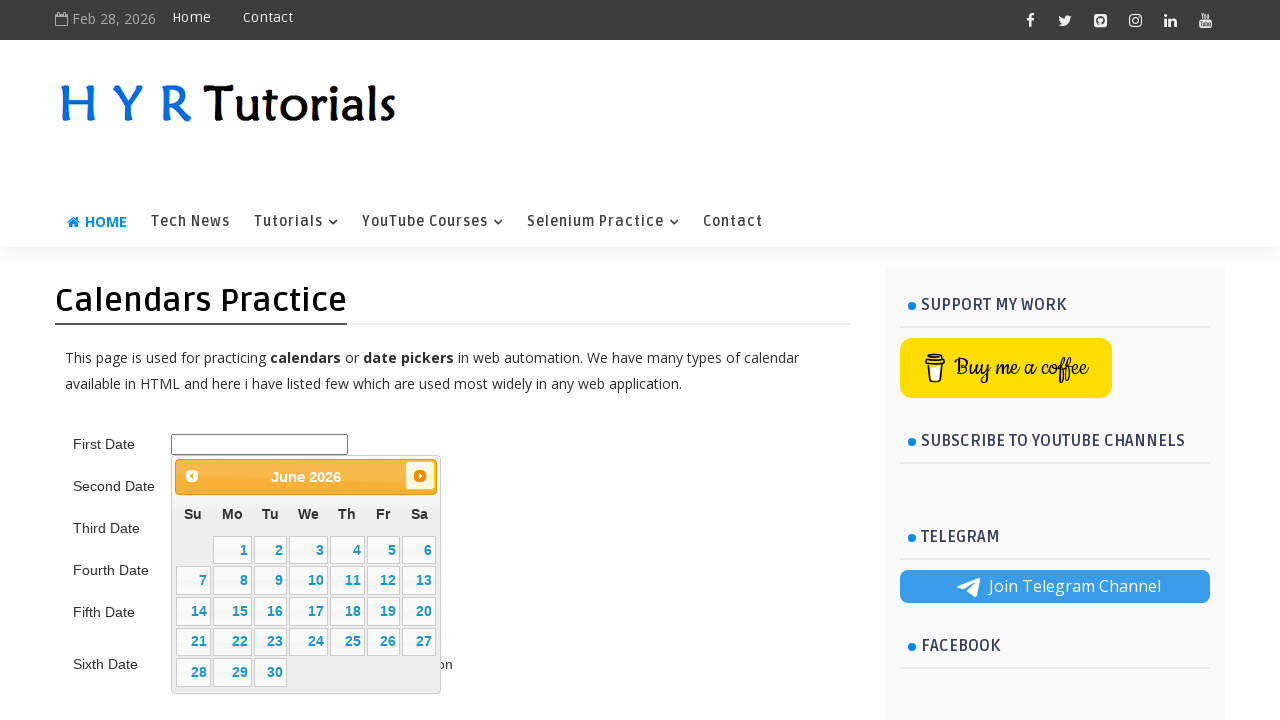

Retrieved current calendar month (June) and year (2026)
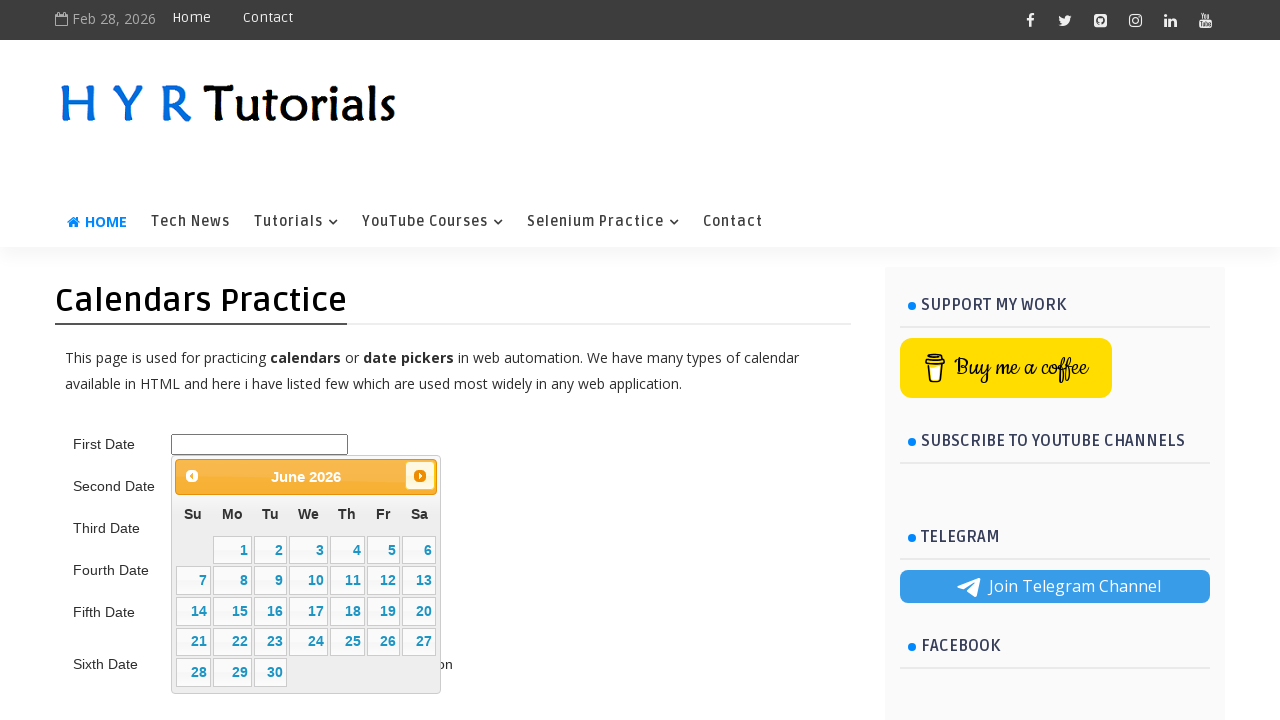

Clicked next month button to navigate forward at (420, 476) on xpath=//*[@id='ui-datepicker-div']/div/a[2]/span
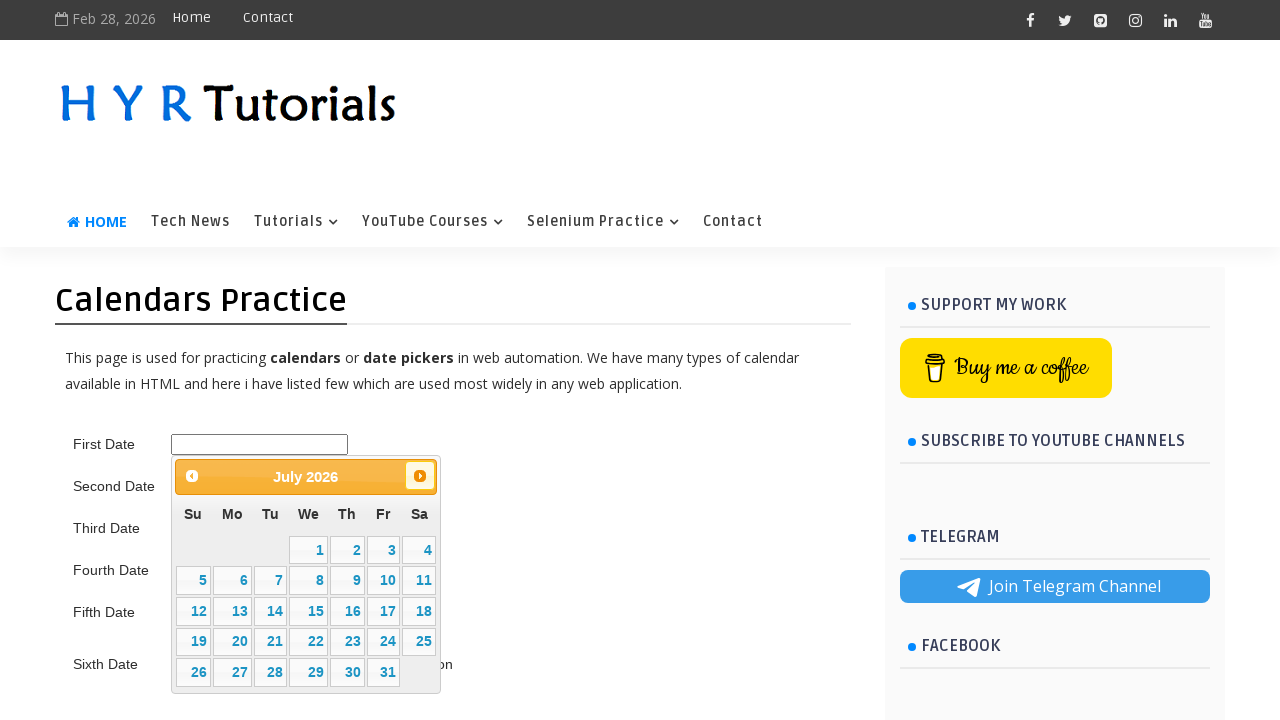

Retrieved current calendar month (July) and year (2026)
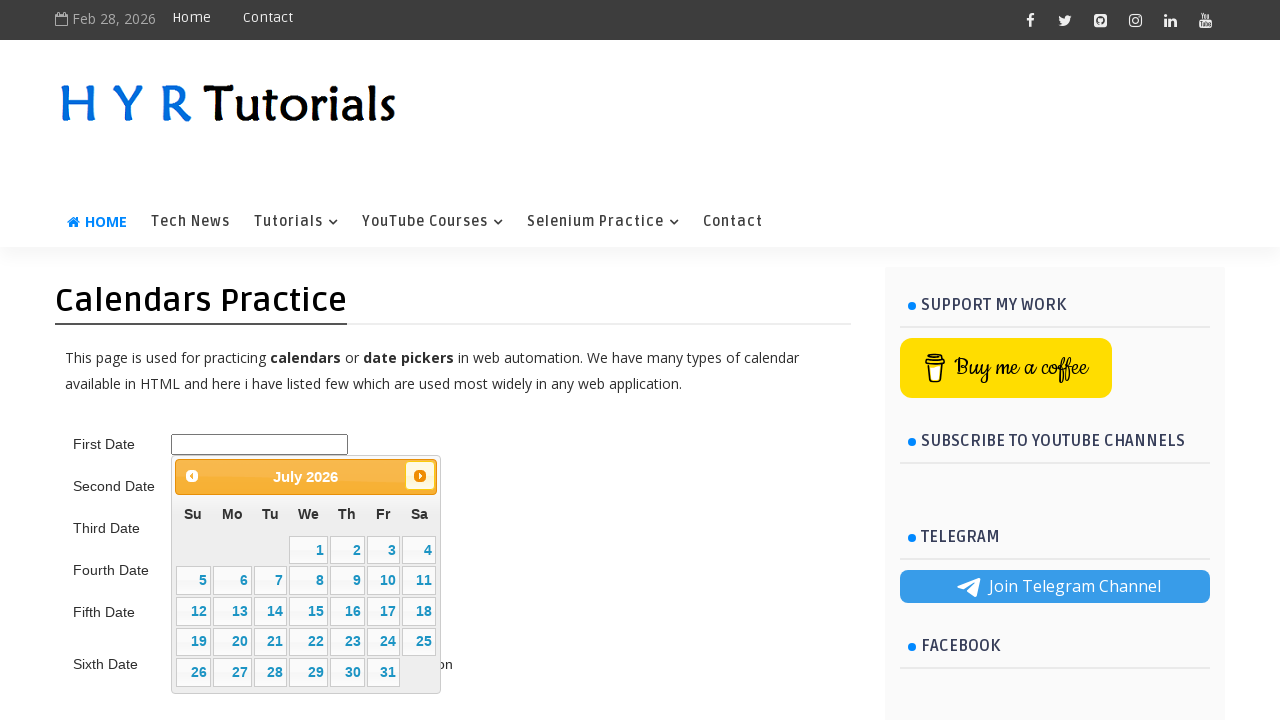

Clicked next month button to navigate forward at (420, 476) on xpath=//*[@id='ui-datepicker-div']/div/a[2]/span
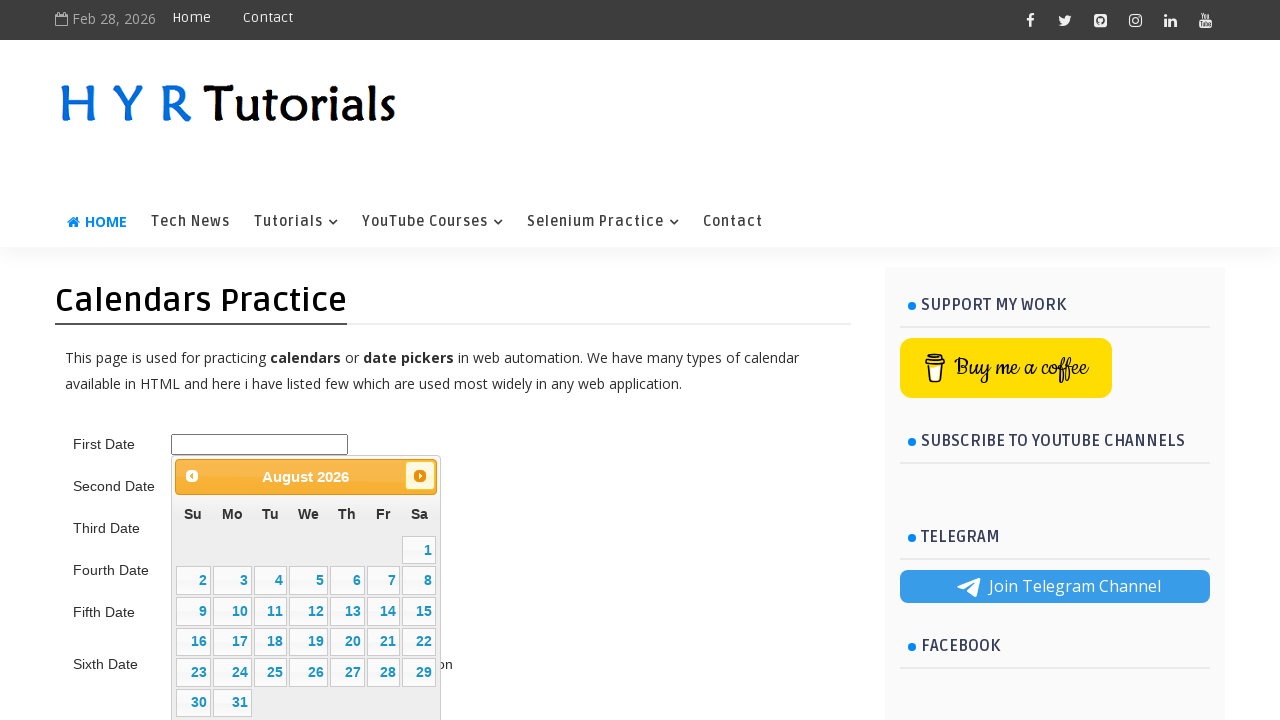

Retrieved current calendar month (August) and year (2026)
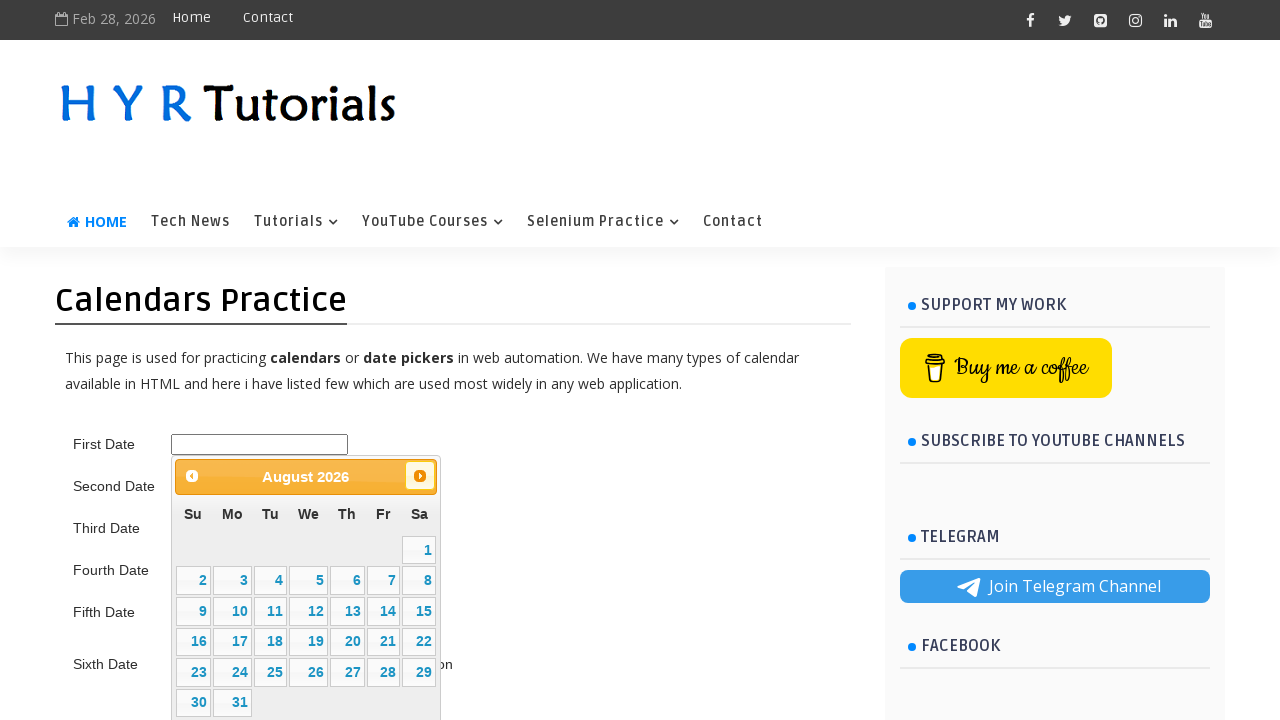

Clicked next month button to navigate forward at (420, 476) on xpath=//*[@id='ui-datepicker-div']/div/a[2]/span
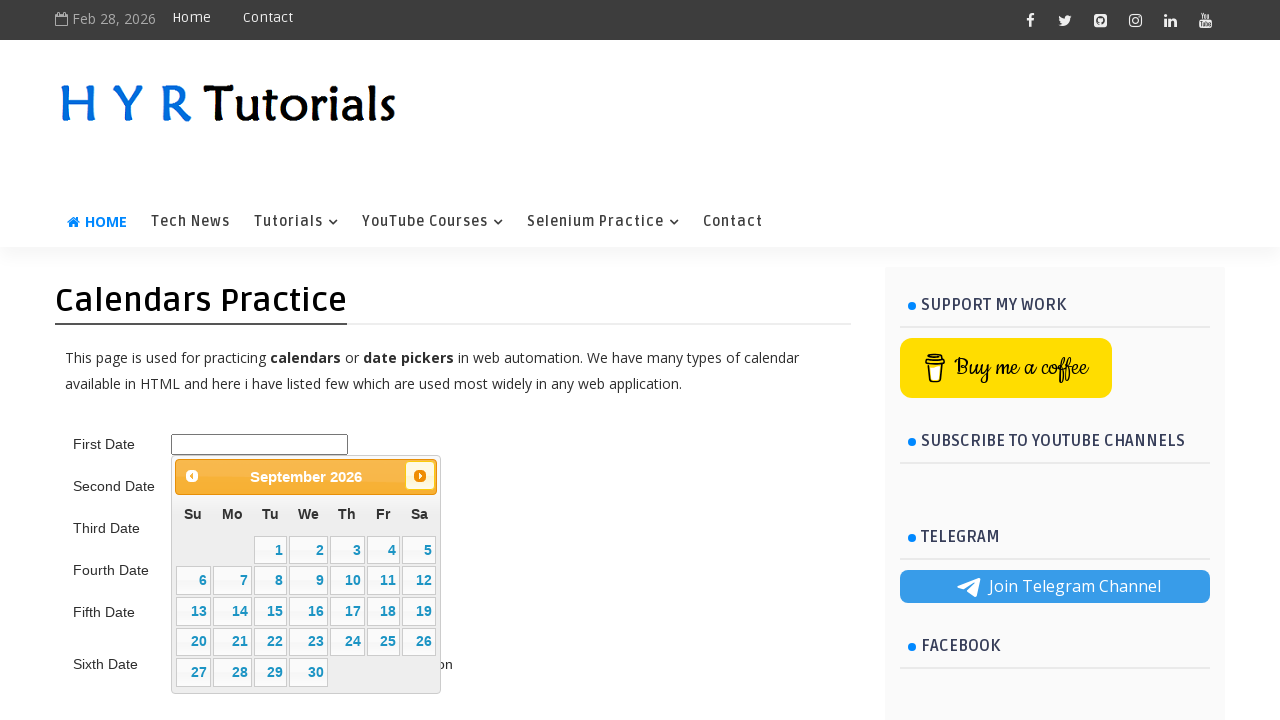

Retrieved current calendar month (September) and year (2026)
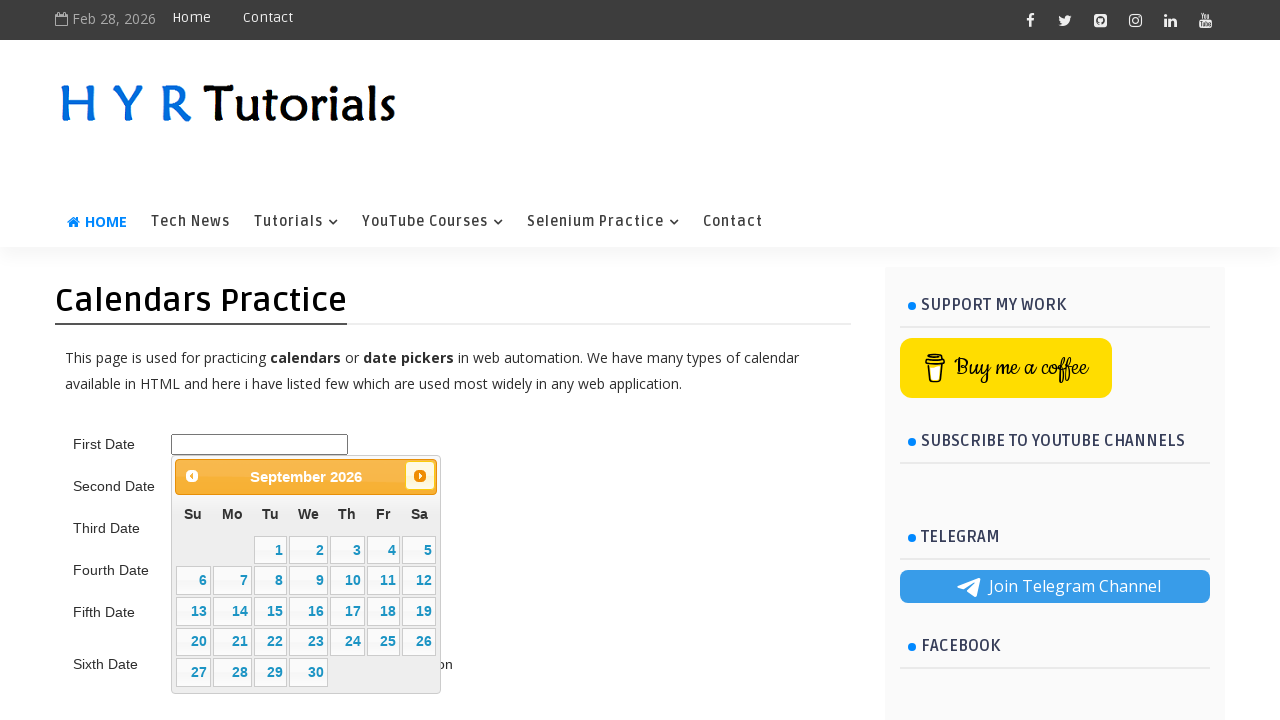

Clicked date picker again to open calendar for past date selection at (260, 444) on #first_date_picker
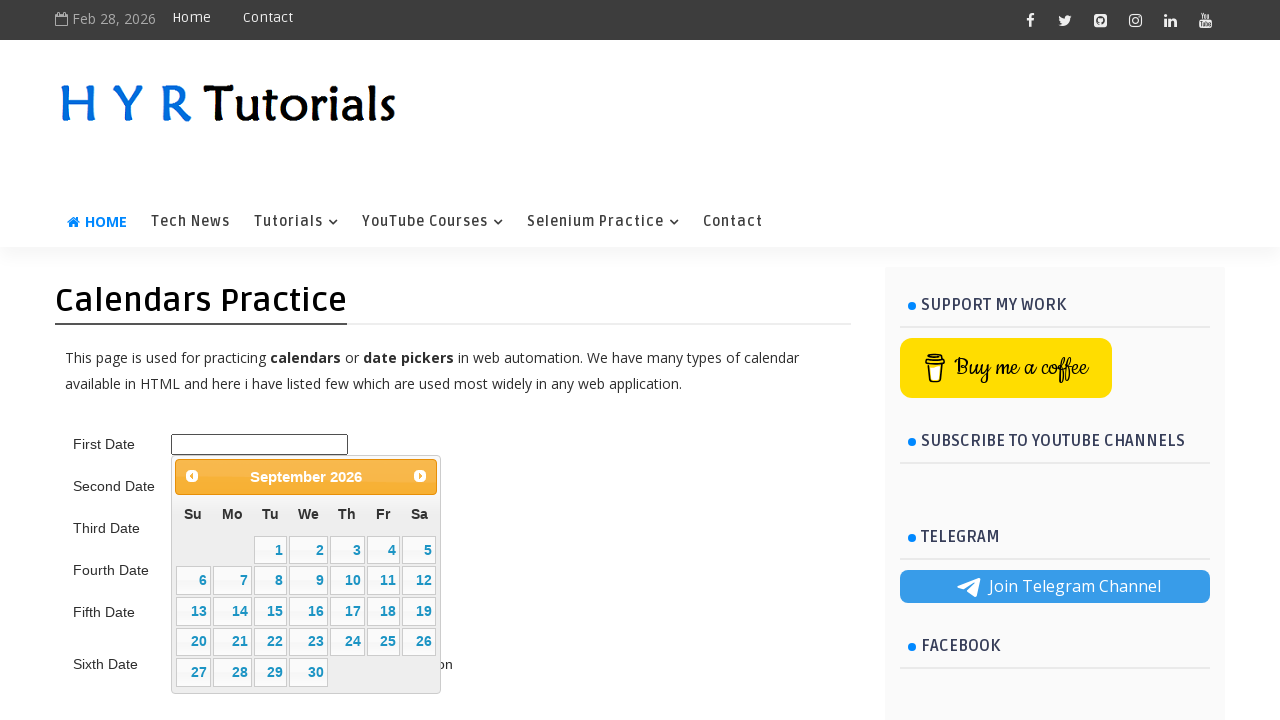

Clicked previous month button to navigate backward at (192, 476) on xpath=//*[@id='ui-datepicker-div']/div/a[1]/span
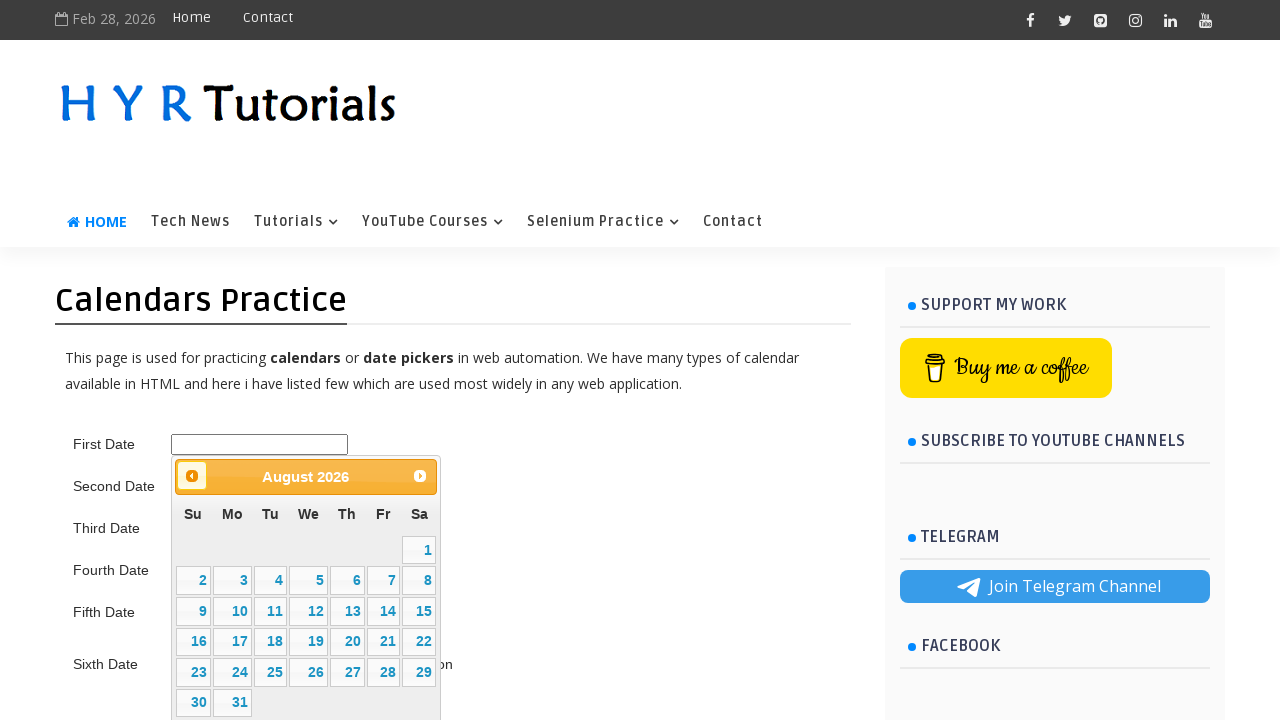

Retrieved current calendar month (August) and year (2026)
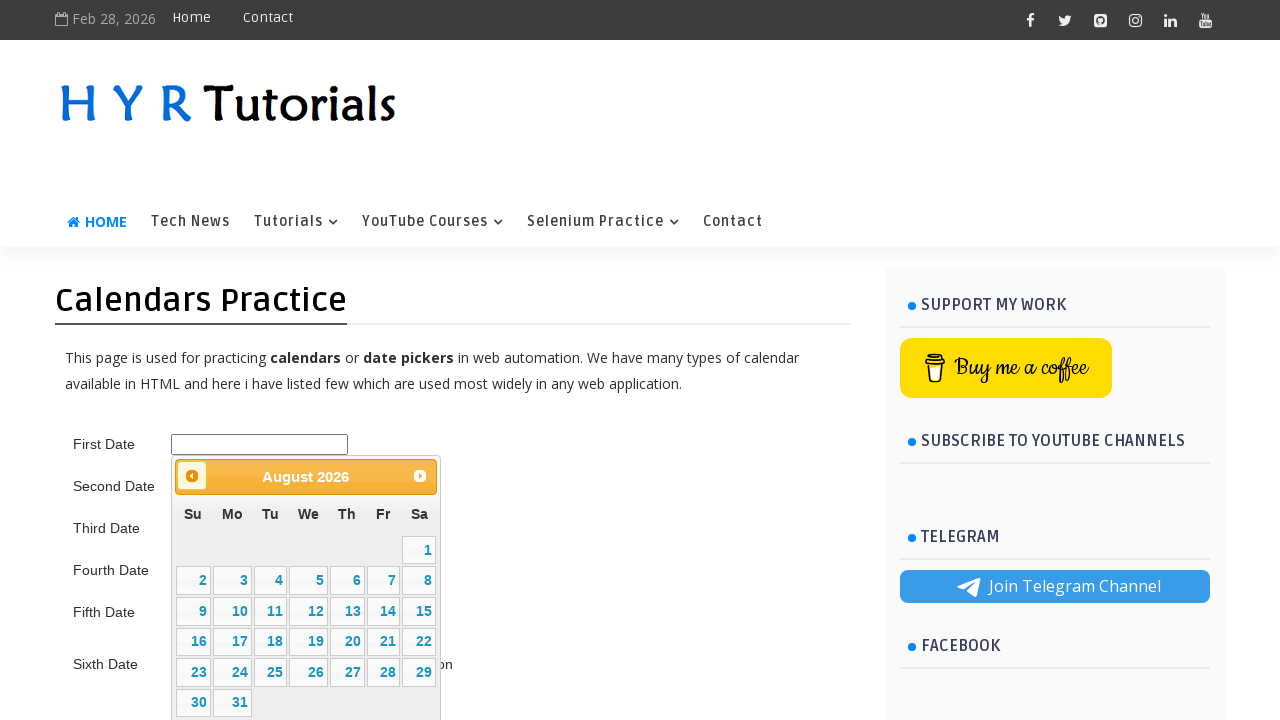

Clicked previous month button to navigate backward at (192, 476) on xpath=//*[@id='ui-datepicker-div']/div/a[1]/span
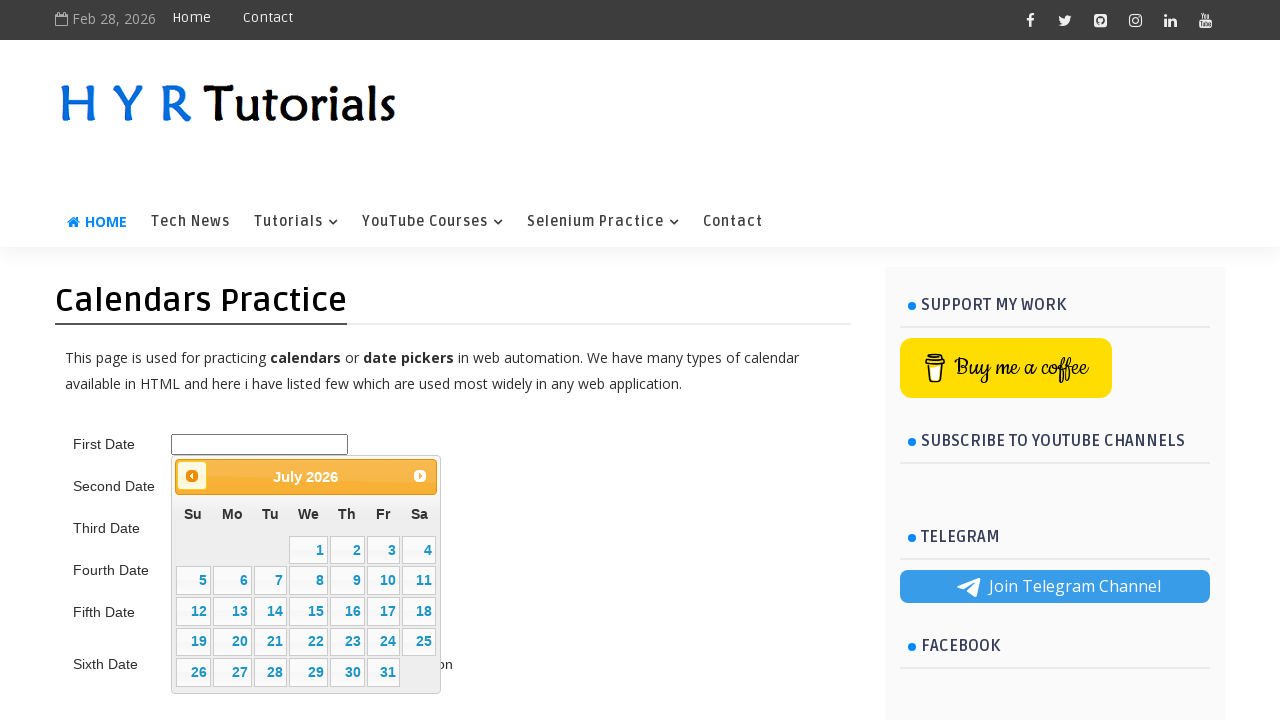

Retrieved current calendar month (July) and year (2026)
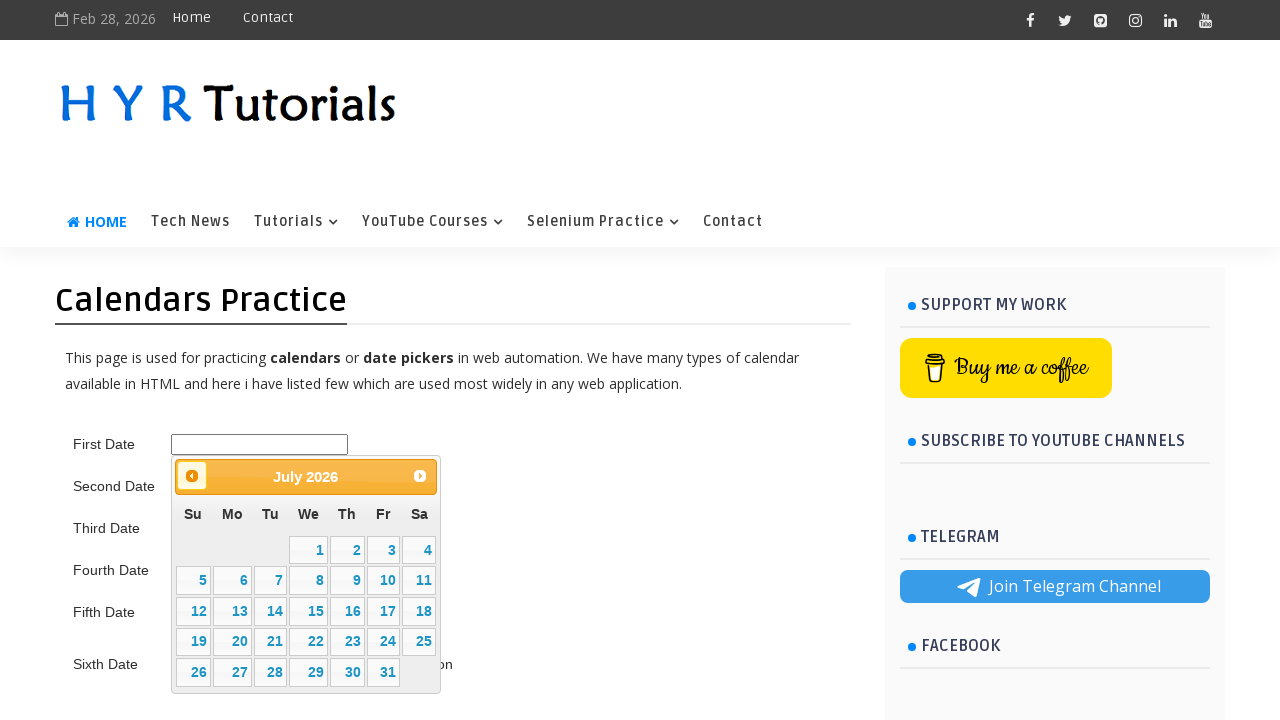

Clicked previous month button to navigate backward at (192, 476) on xpath=//*[@id='ui-datepicker-div']/div/a[1]/span
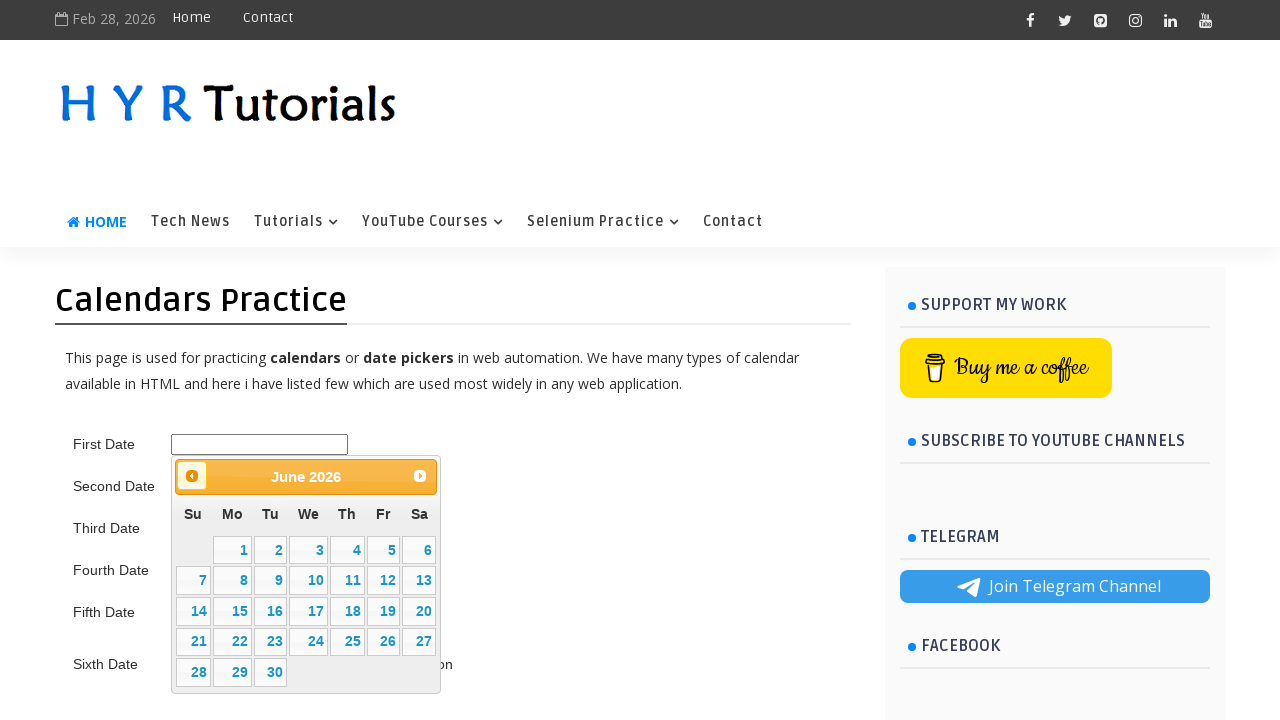

Retrieved current calendar month (June) and year (2026)
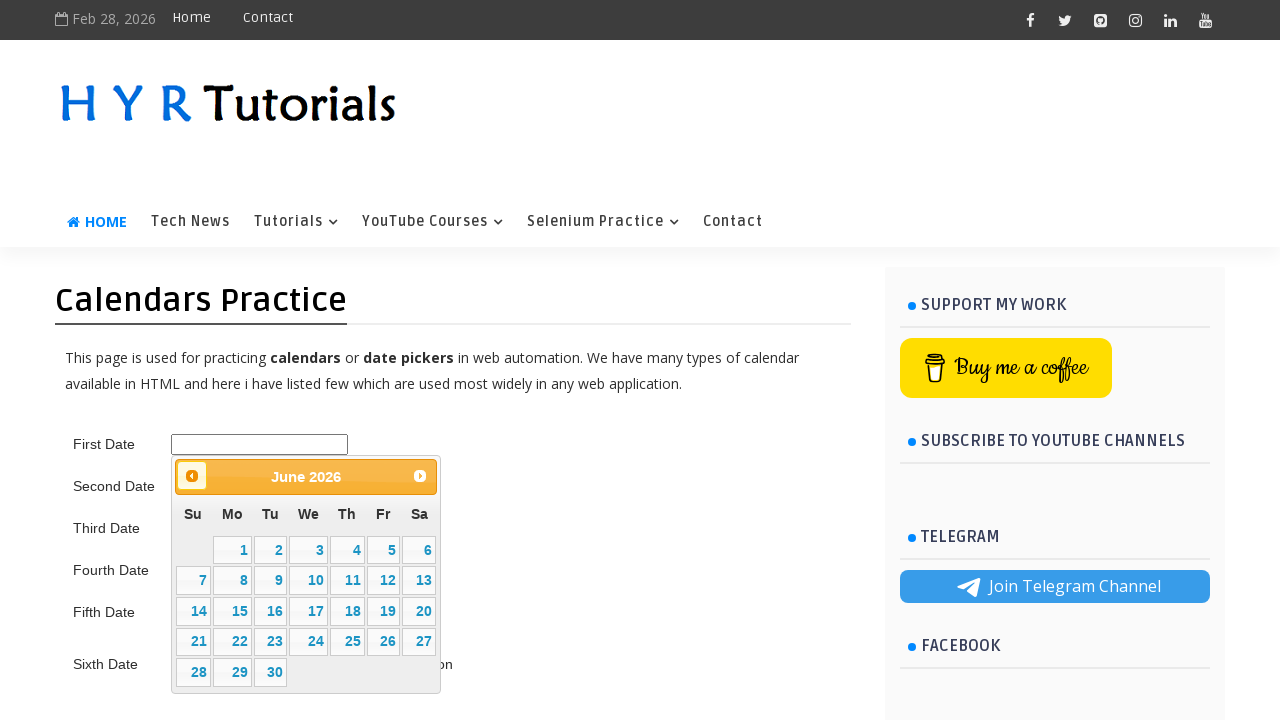

Clicked previous month button to navigate backward at (192, 476) on xpath=//*[@id='ui-datepicker-div']/div/a[1]/span
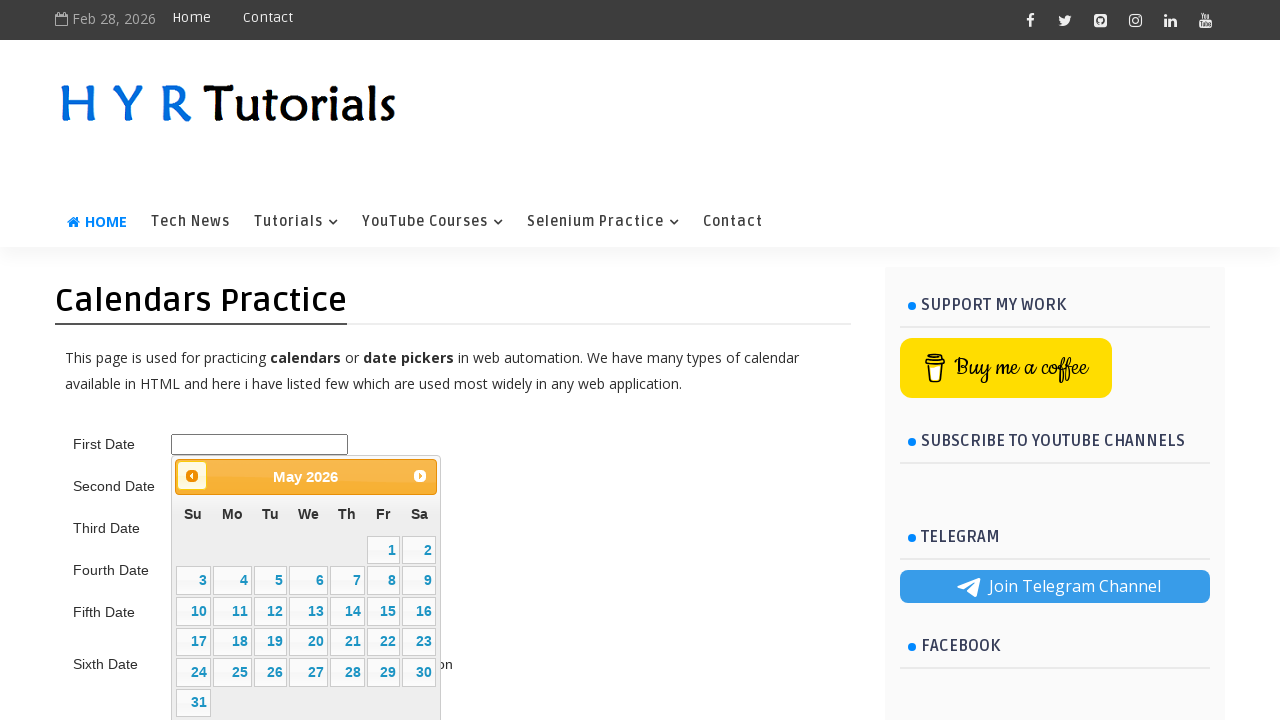

Retrieved current calendar month (May) and year (2026)
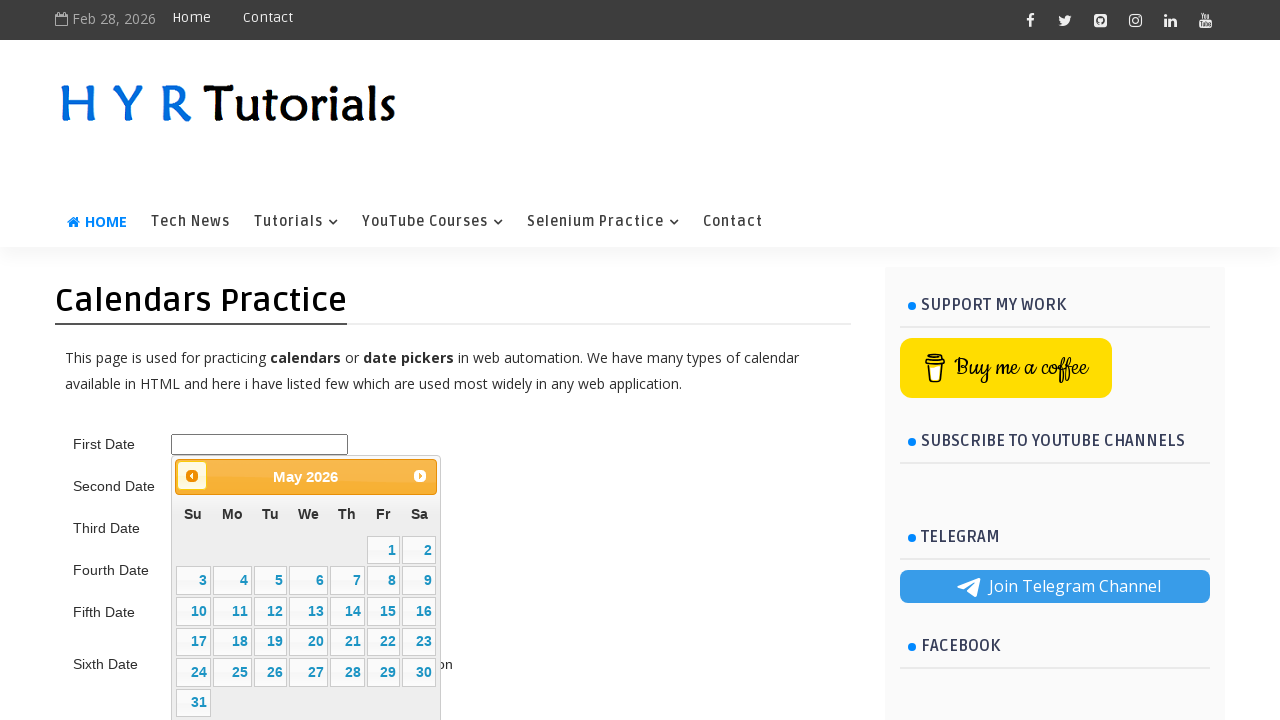

Clicked previous month button to navigate backward at (192, 476) on xpath=//*[@id='ui-datepicker-div']/div/a[1]/span
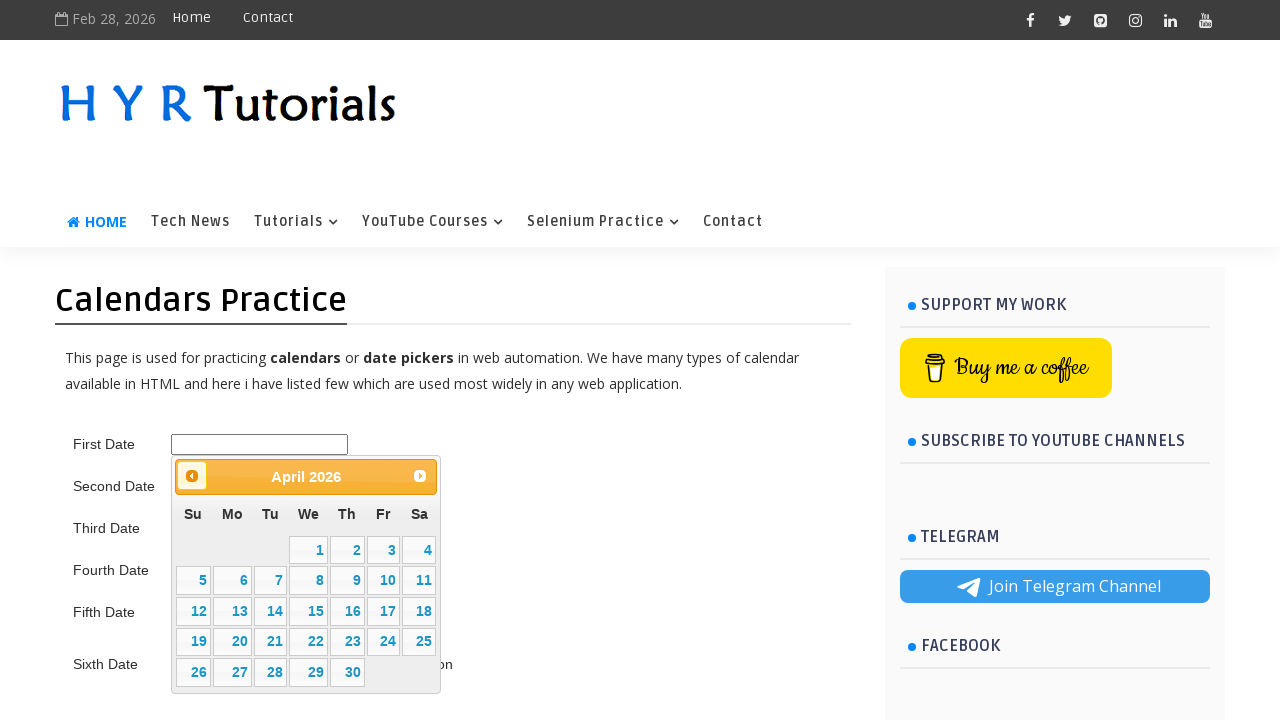

Retrieved current calendar month (April) and year (2026)
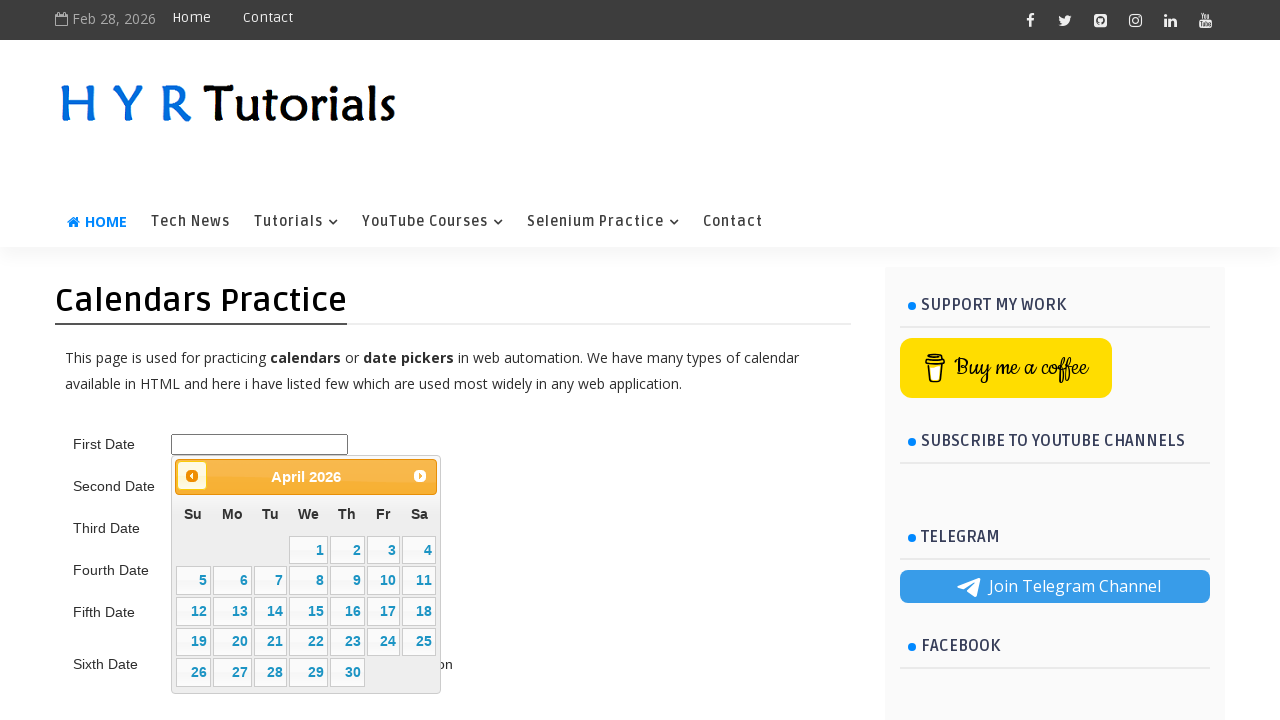

Clicked previous month button to navigate backward at (192, 476) on xpath=//*[@id='ui-datepicker-div']/div/a[1]/span
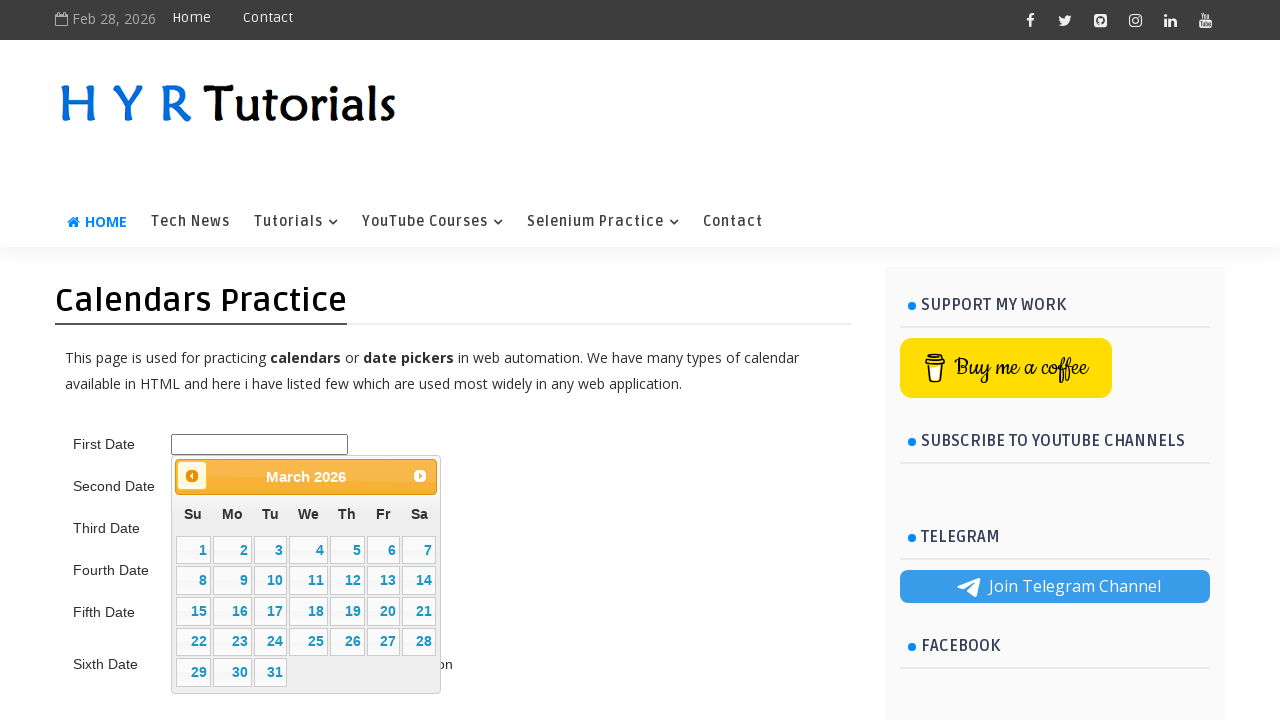

Retrieved current calendar month (March) and year (2026)
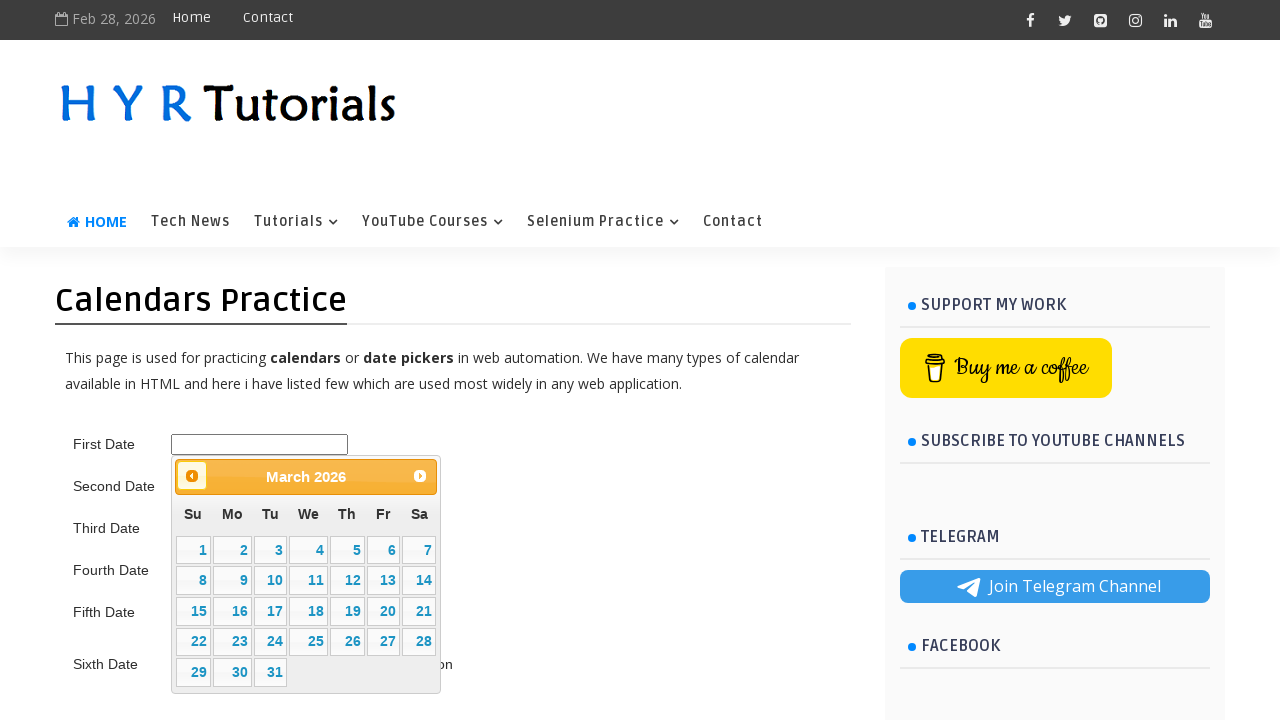

Clicked previous month button to navigate backward at (192, 476) on xpath=//*[@id='ui-datepicker-div']/div/a[1]/span
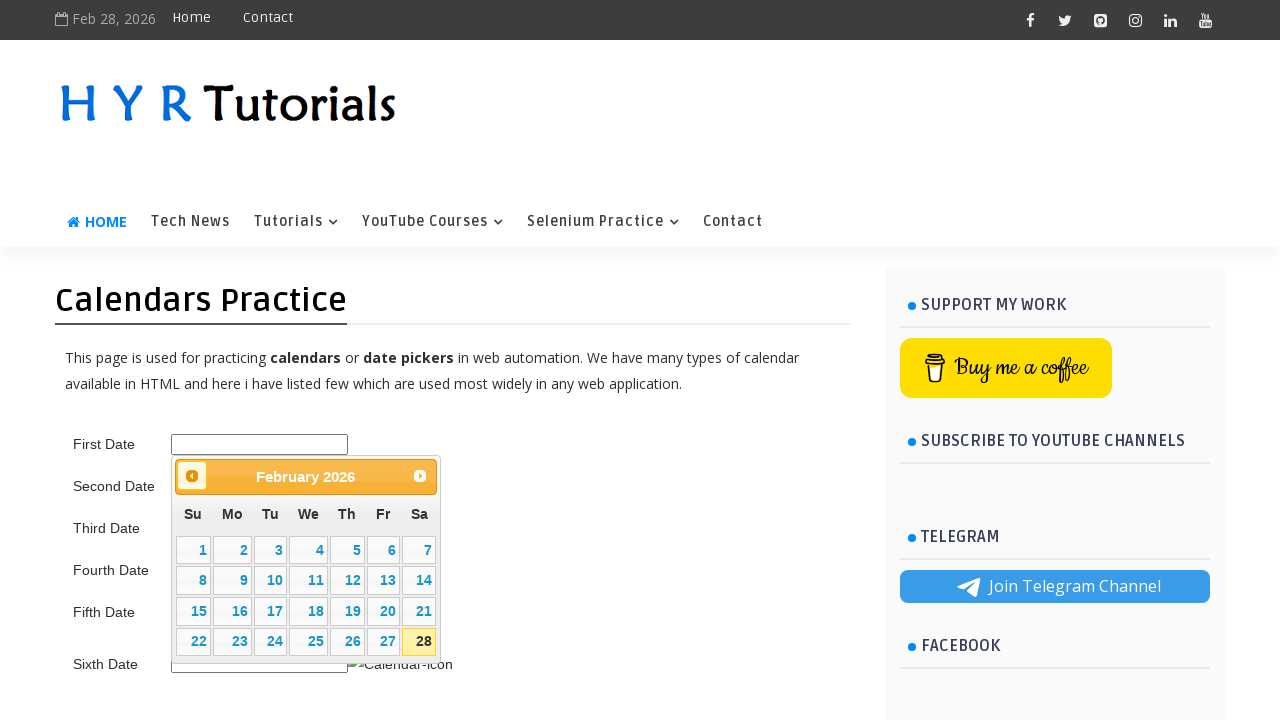

Retrieved current calendar month (February) and year (2026)
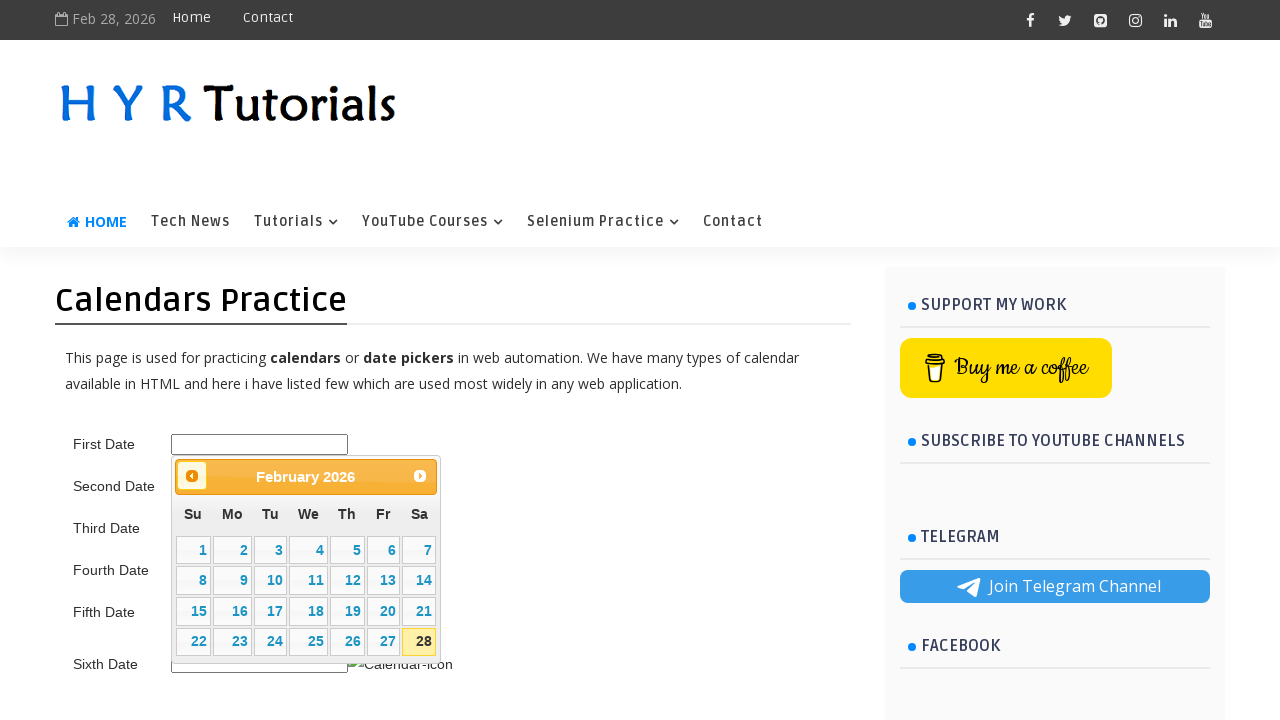

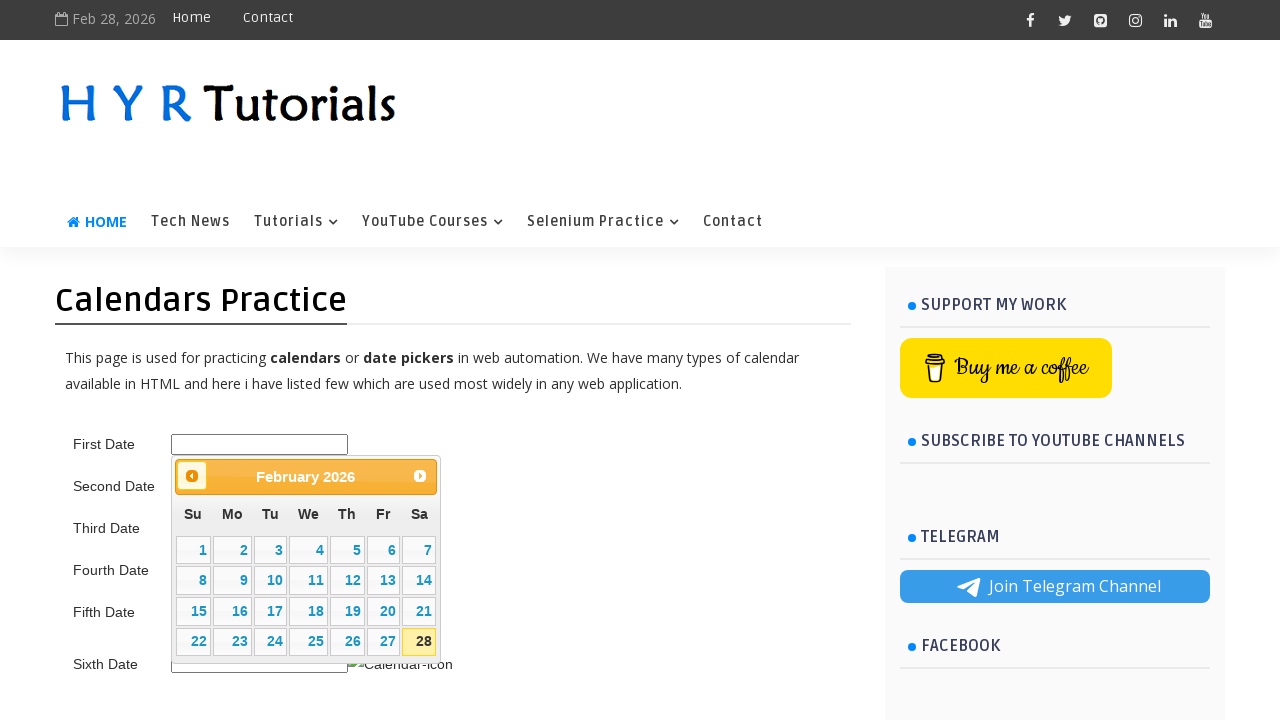